Tests checkbox functionality on a demo site by clicking both checkboxes and verifying their checked states toggle correctly (checkbox1 becomes checked, checkbox2 becomes unchecked).

Starting URL: https://the-internet.herokuapp.com/checkboxes

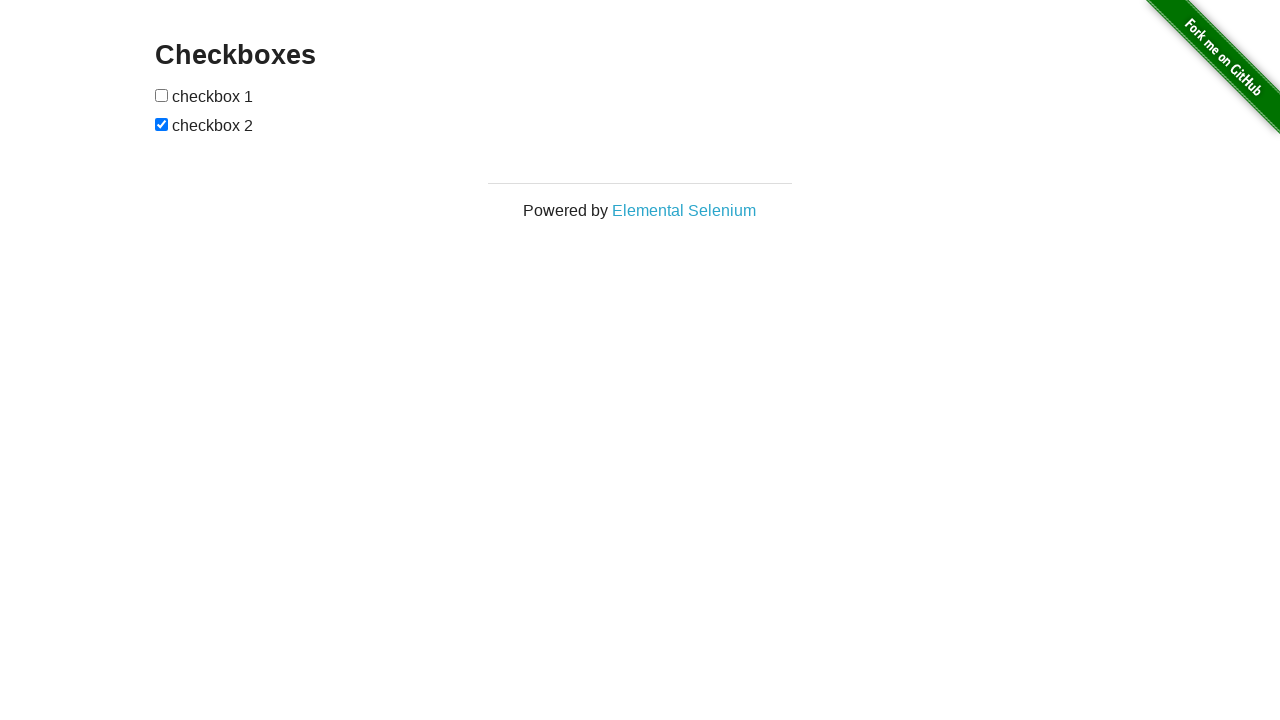

Clicked first checkbox to check it at (162, 95) on input[type='checkbox']:nth-of-type(1)
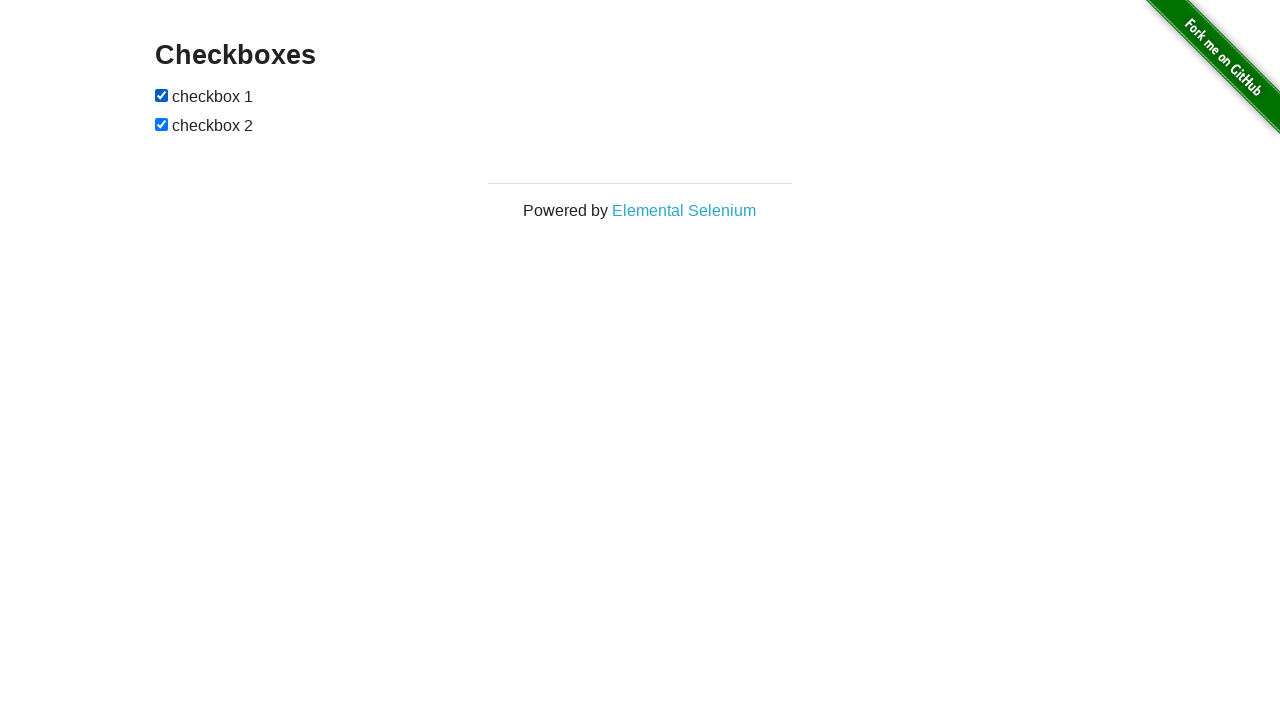

Clicked second checkbox to uncheck it at (162, 124) on input[type='checkbox']:nth-of-type(2)
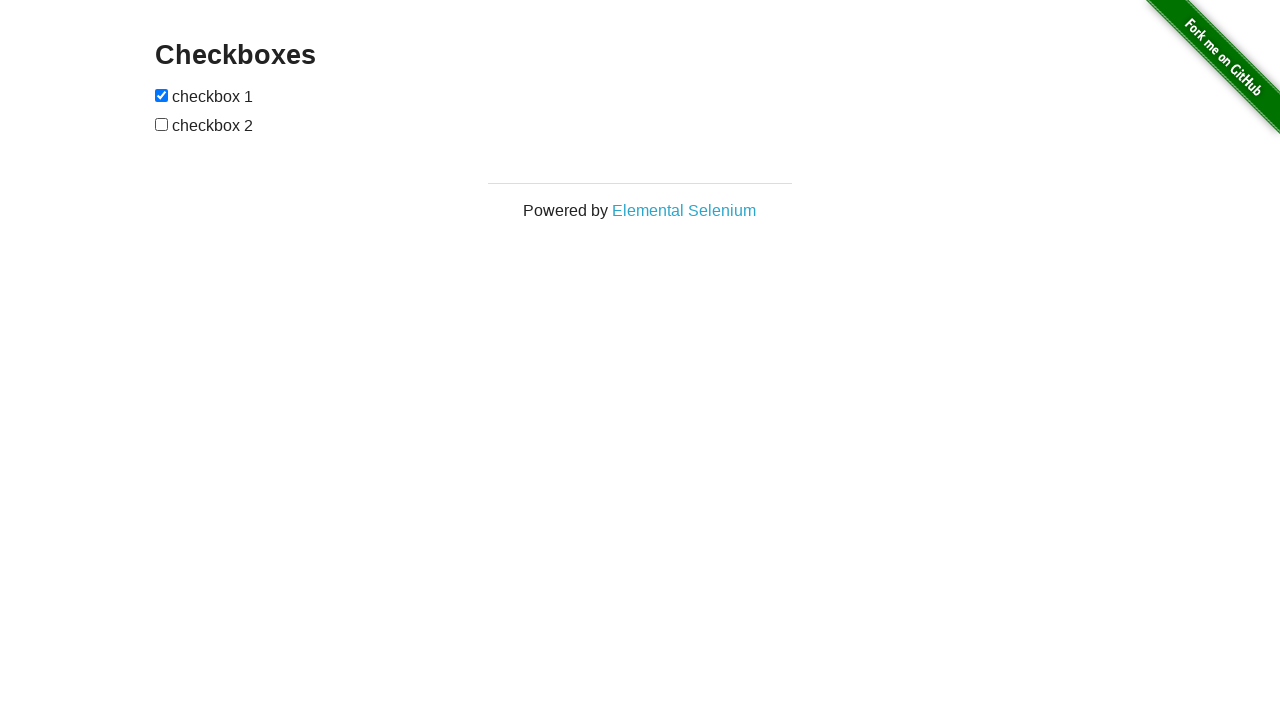

Located first checkbox element
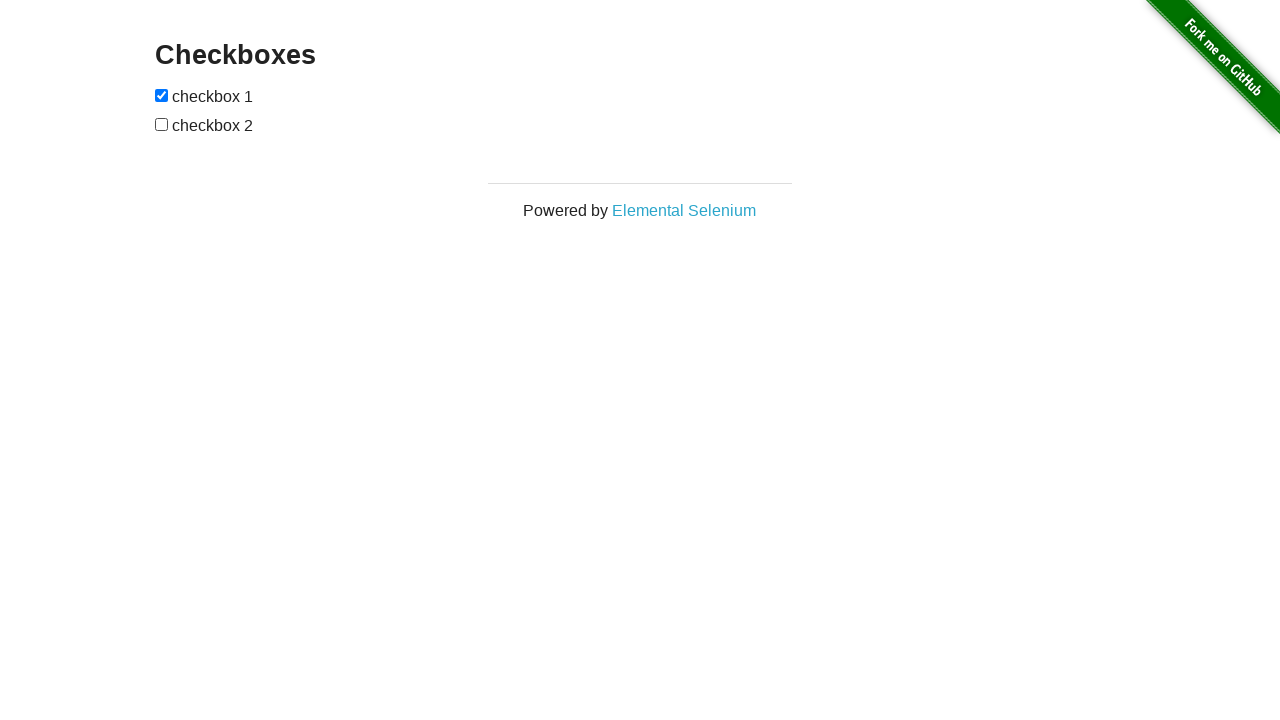

Located second checkbox element
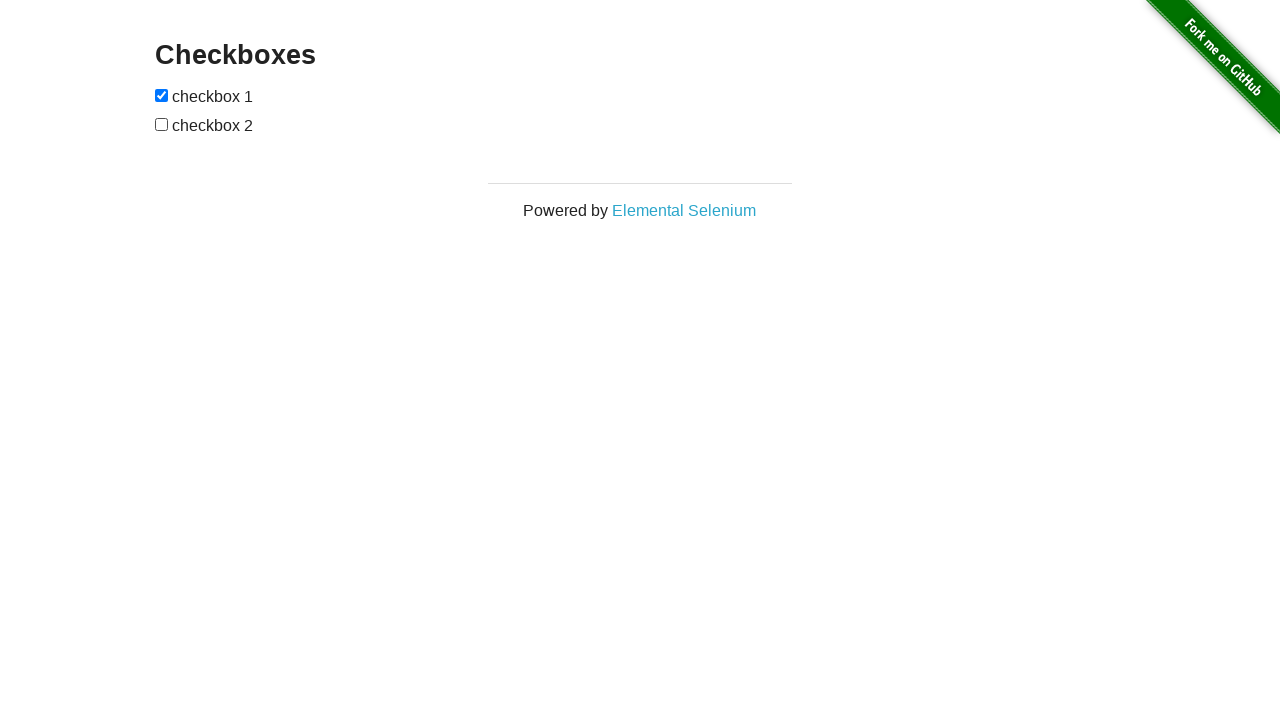

Verified checkbox 1 is checked
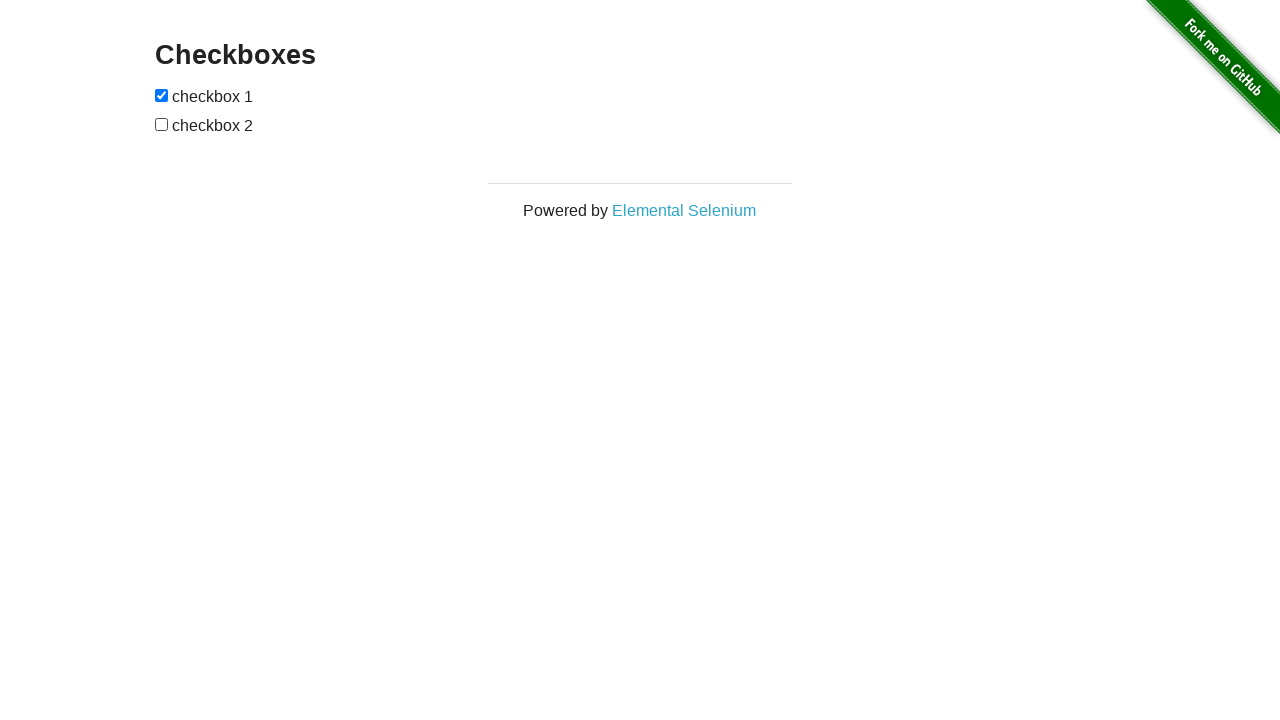

Verified checkbox 2 is unchecked
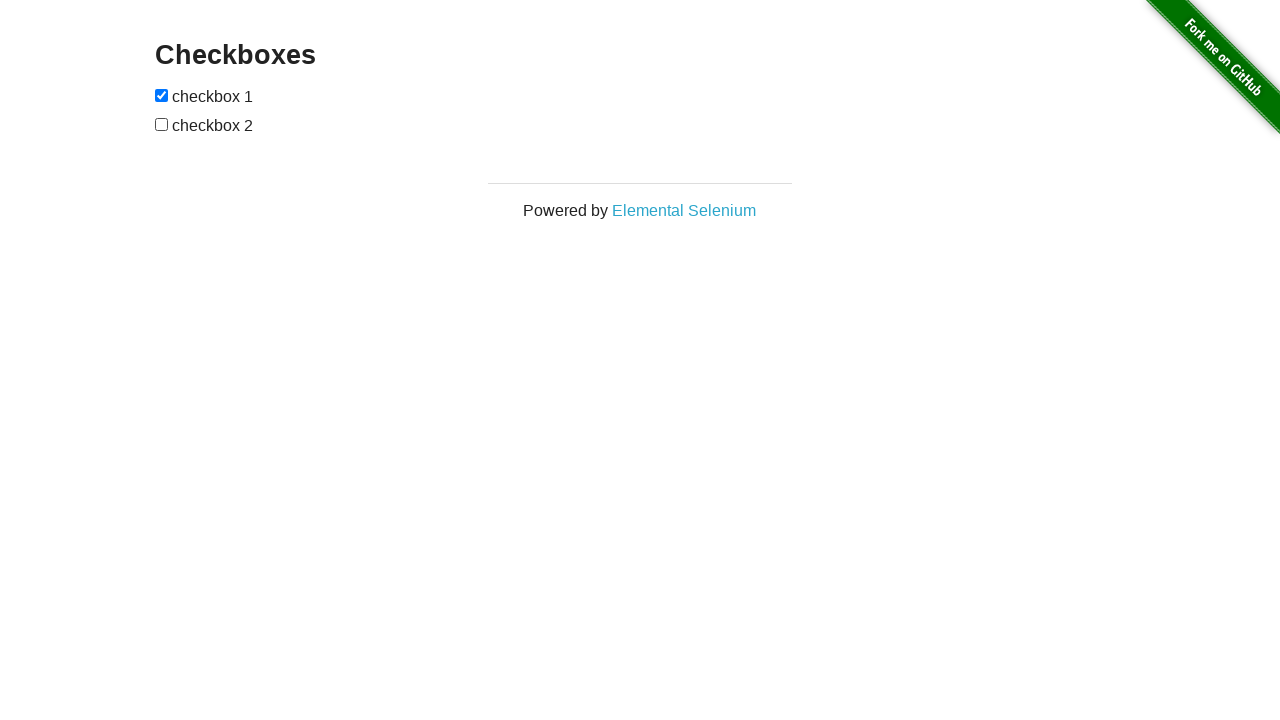

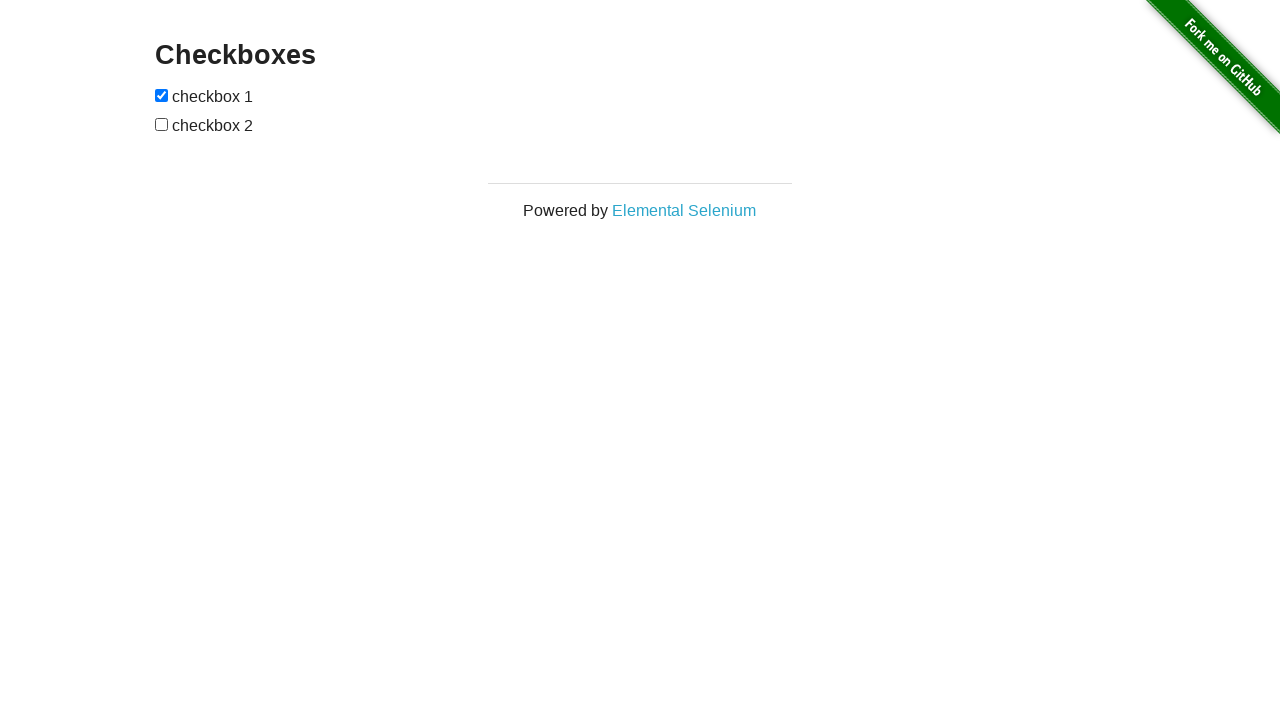